Tests checkbox functionality by clicking a checkbox and verifying it becomes selected

Starting URL: https://www.selenium.dev/selenium/web/web-form.html

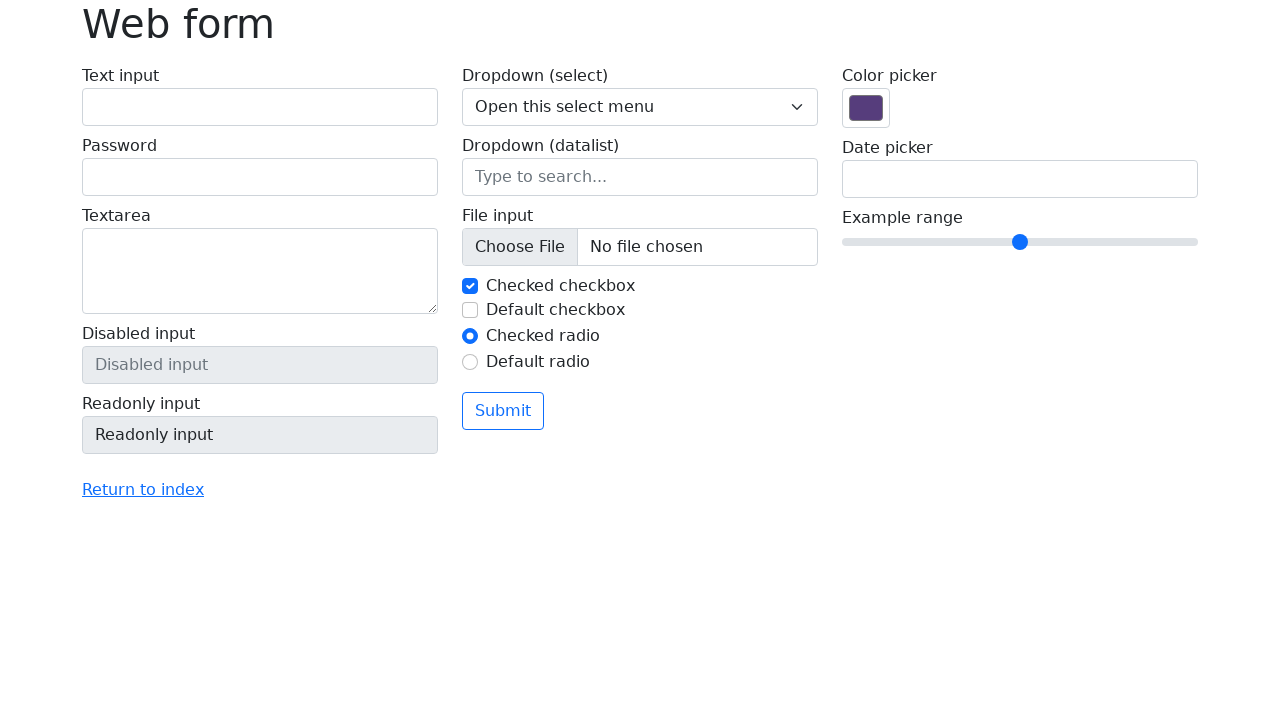

Clicked checkbox #my-check-2 at (470, 310) on #my-check-2
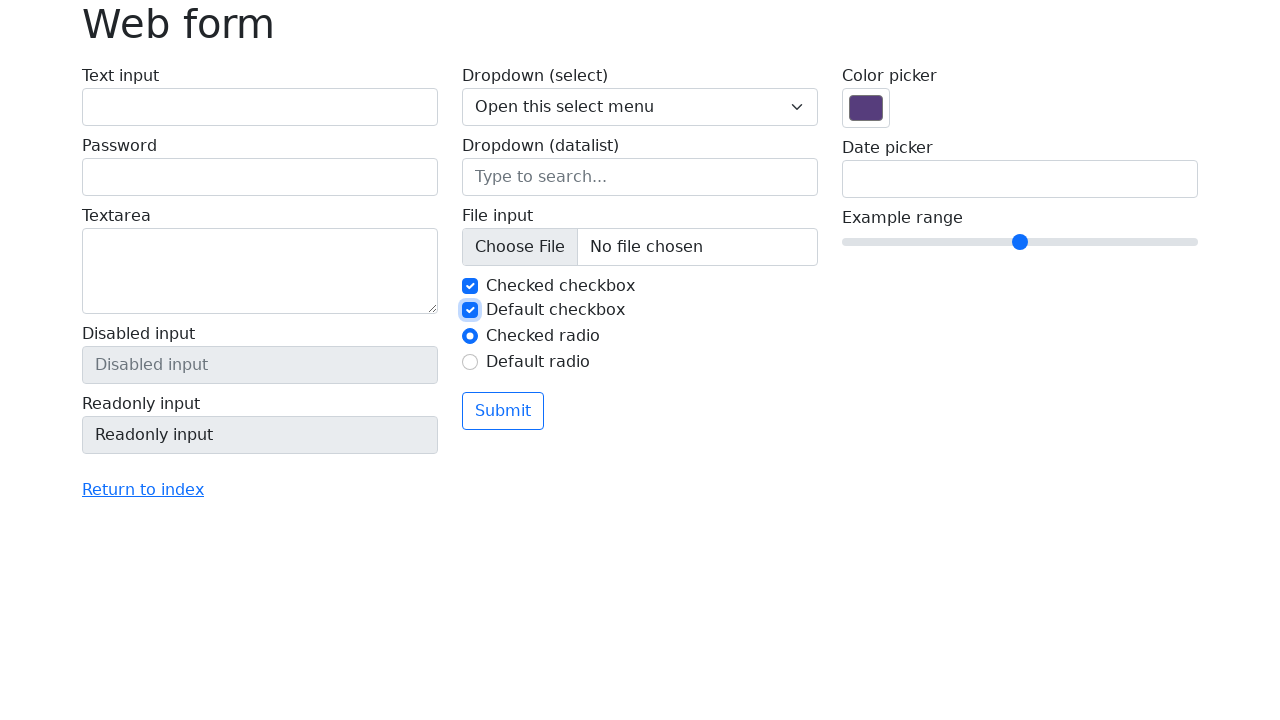

Verified checkbox #my-check-2 is checked
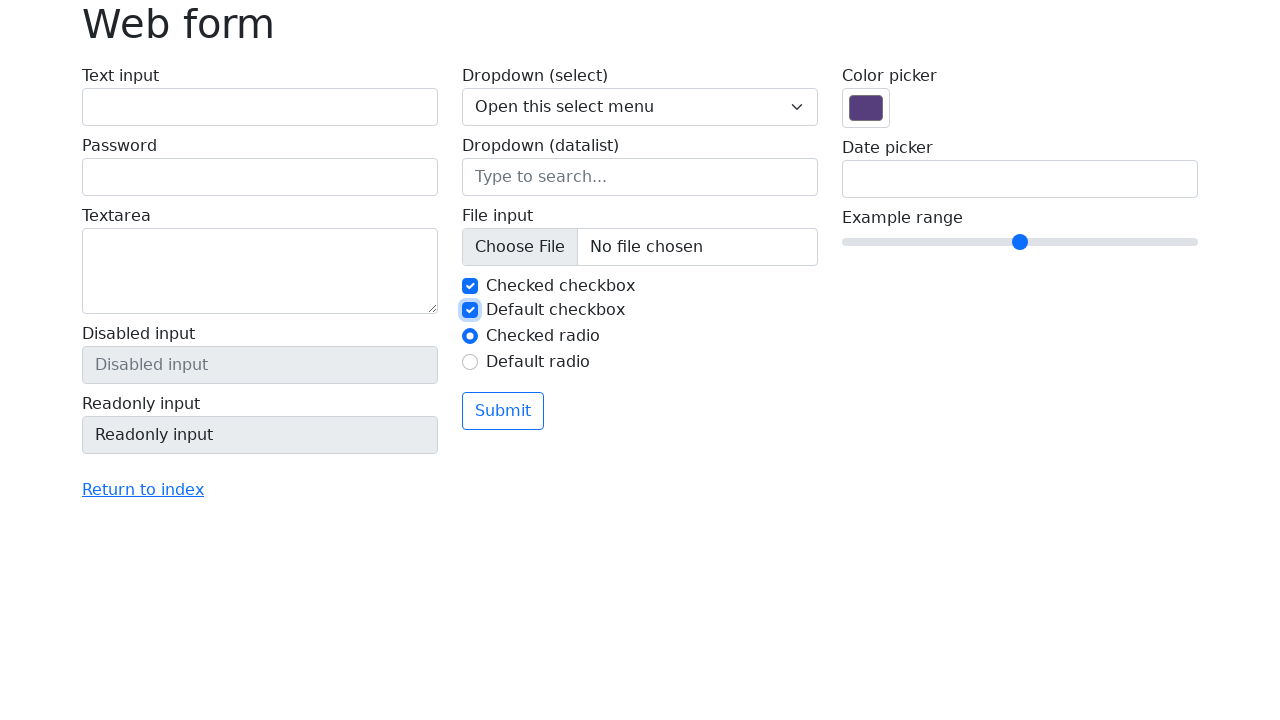

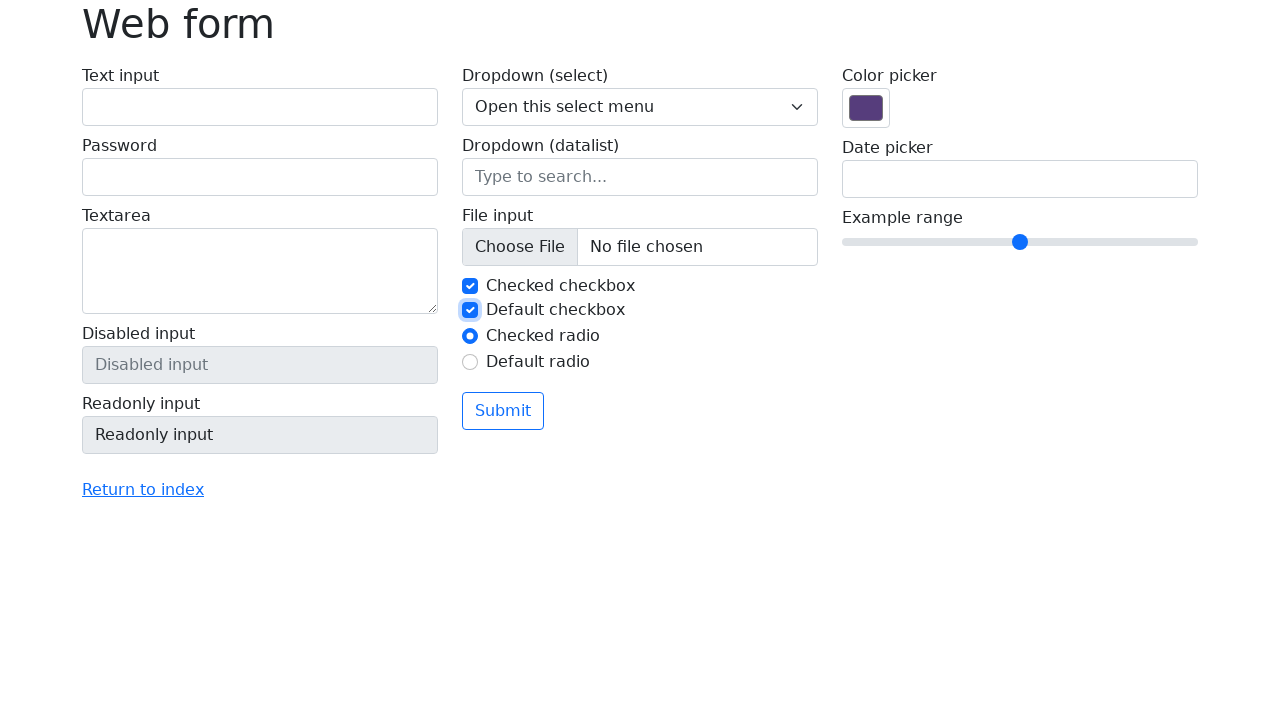